Tests a text box form by filling in name, email, and address fields, submitting the form, and verifying the displayed results

Starting URL: http://demoqa.com/text-box

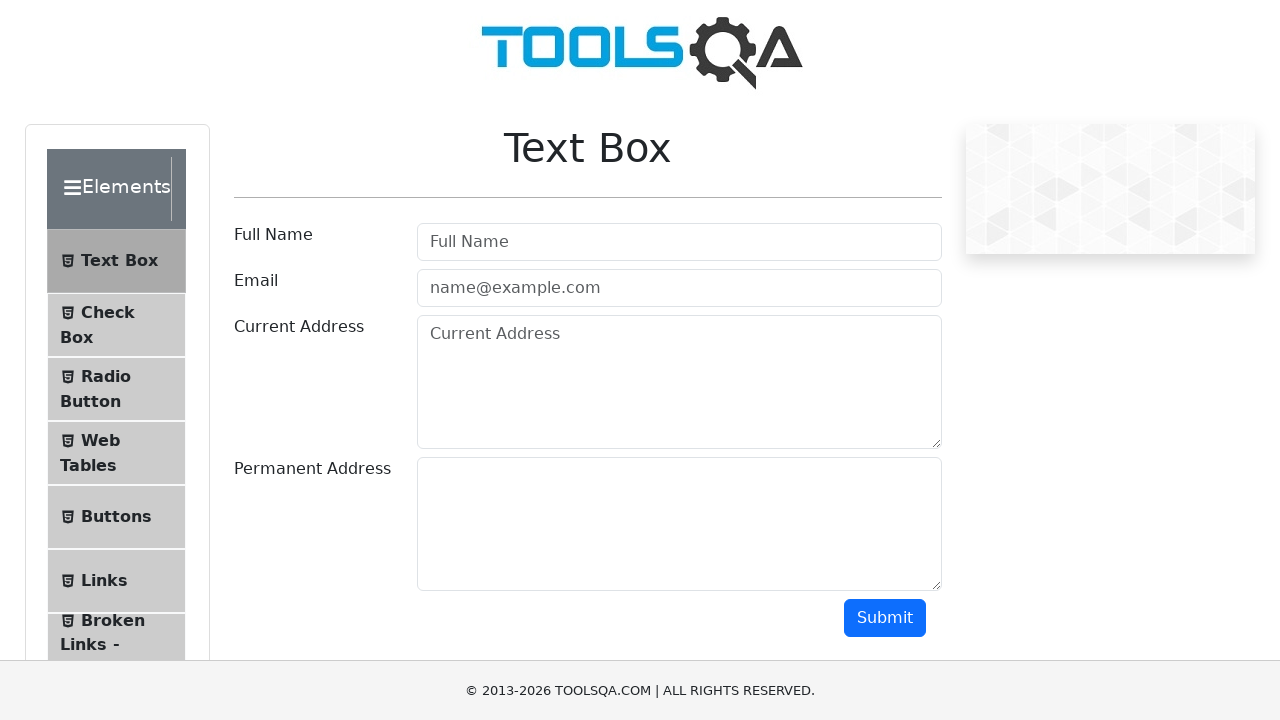

Filled in full name field with 'Automation' on #userName
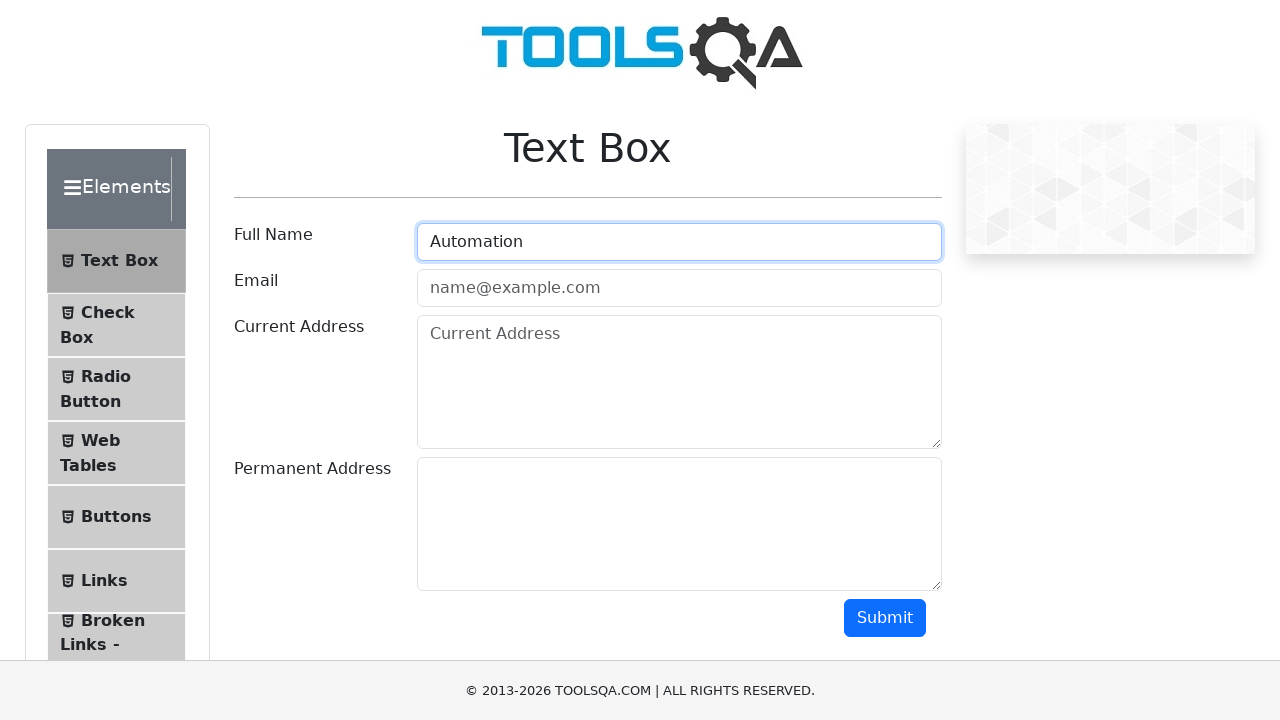

Filled in email field with 'name@example.com' on #userEmail
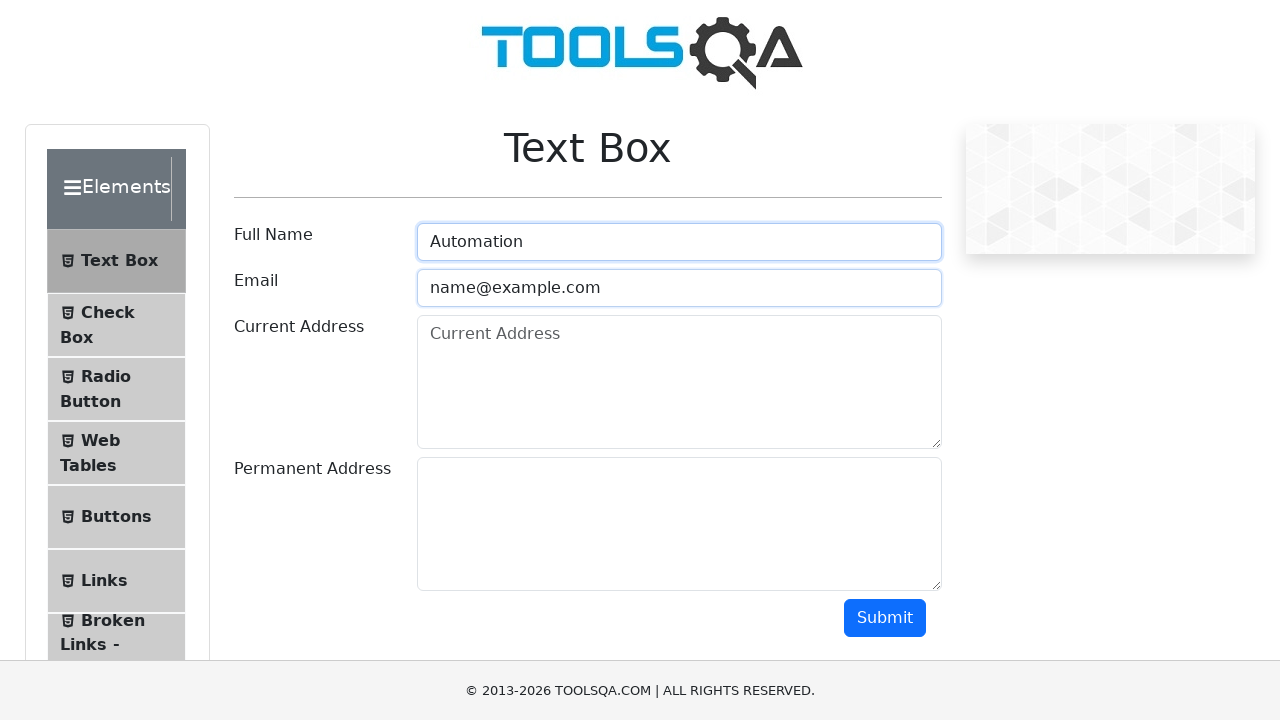

Filled in current address field with 'Testing Current Address' on #currentAddress
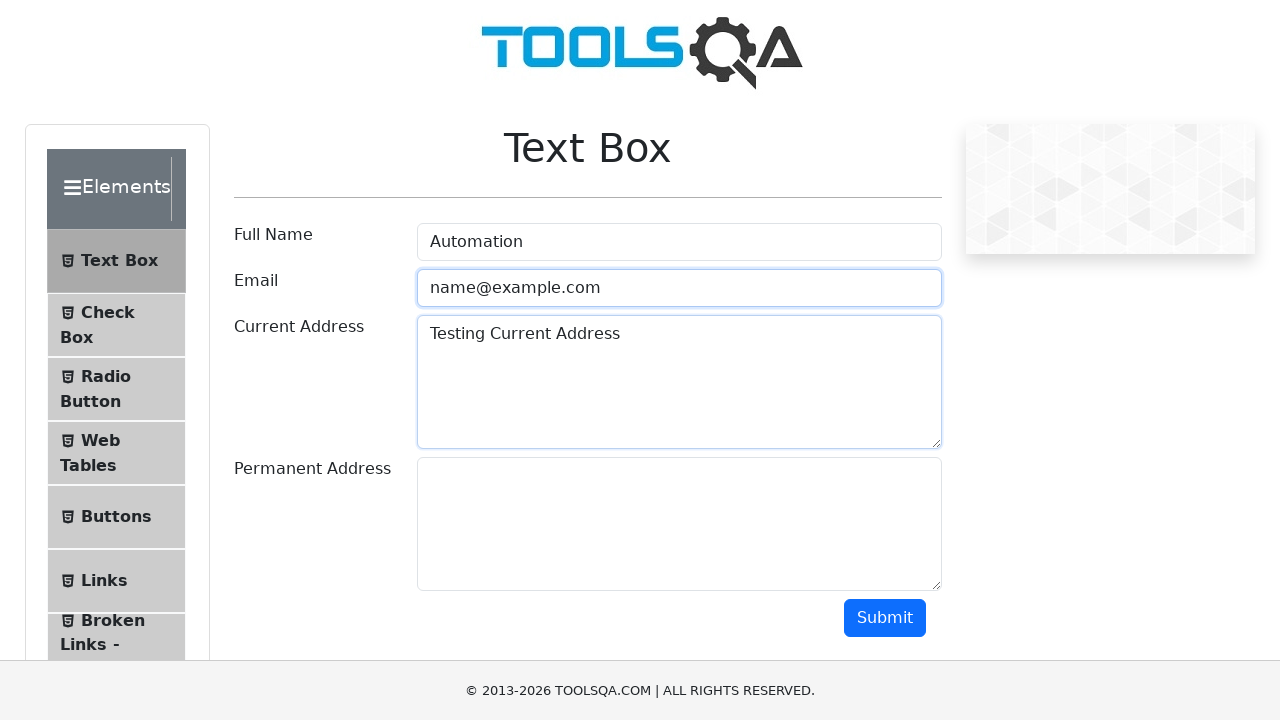

Filled in permanent address field with 'Testing Permanent Address' on #permanentAddress
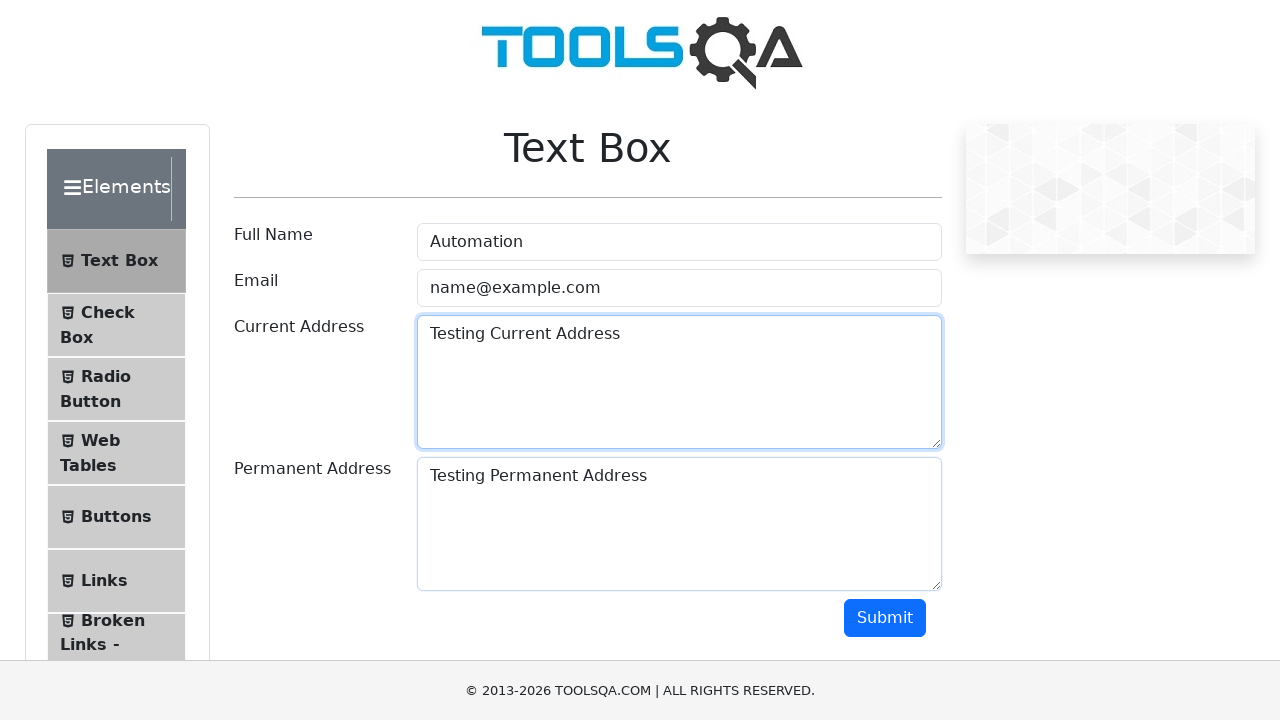

Clicked submit button to submit the form at (885, 618) on #submit
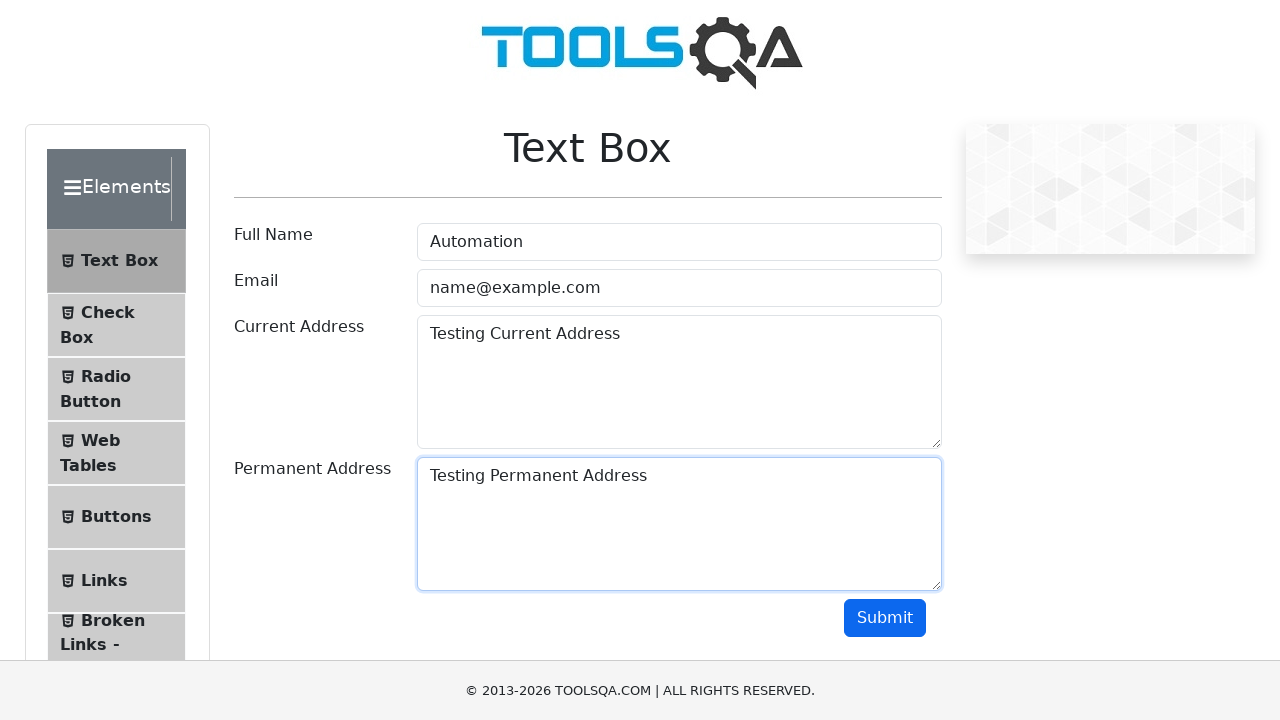

Name result field appeared after form submission
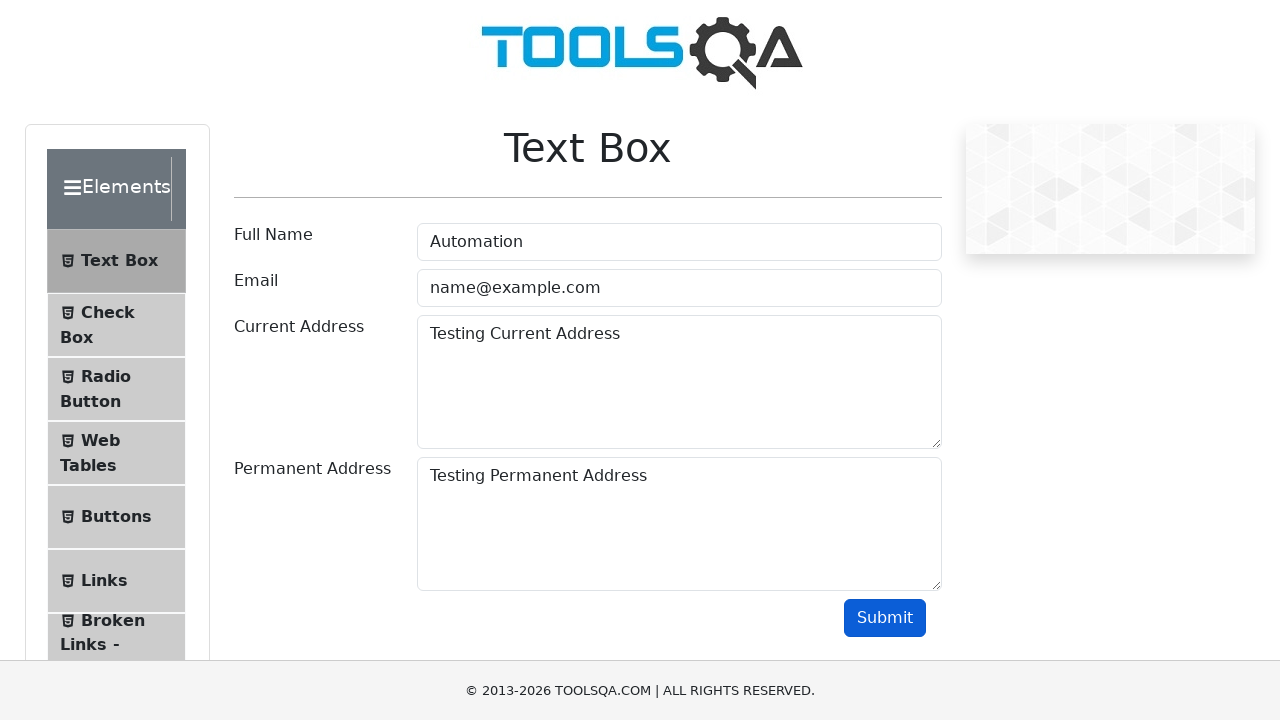

Email result field appeared, form submission completed successfully
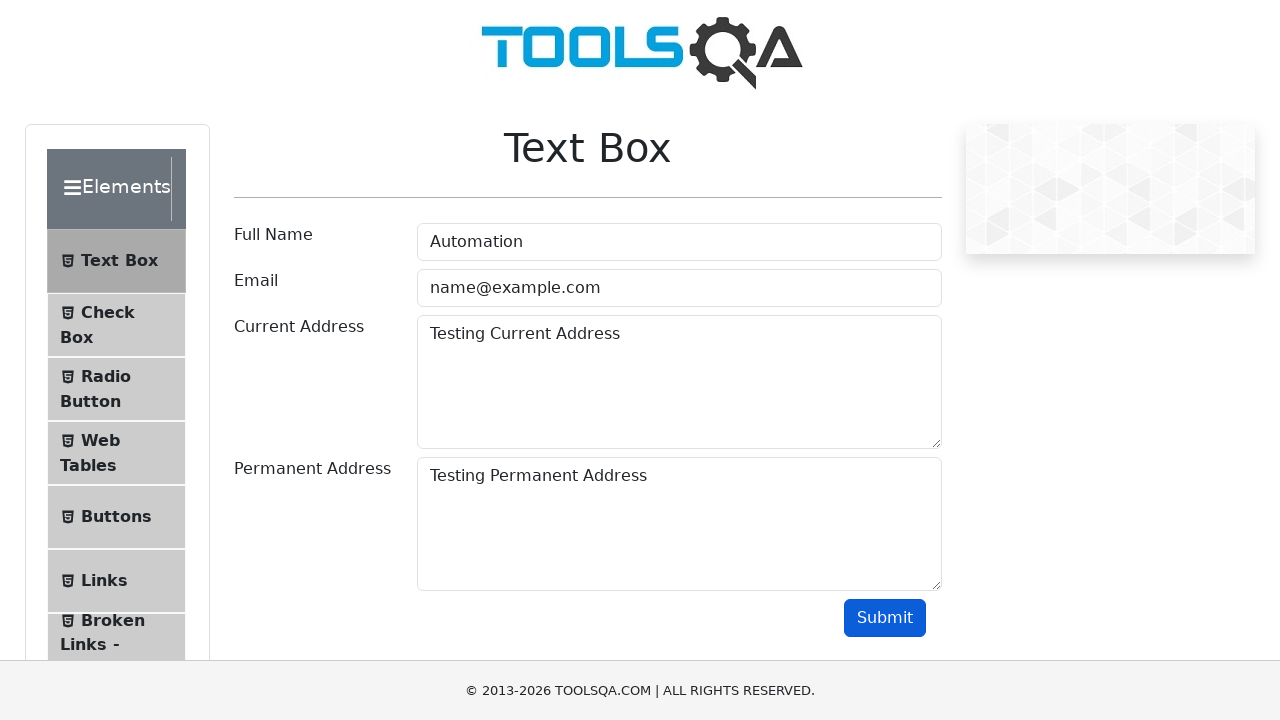

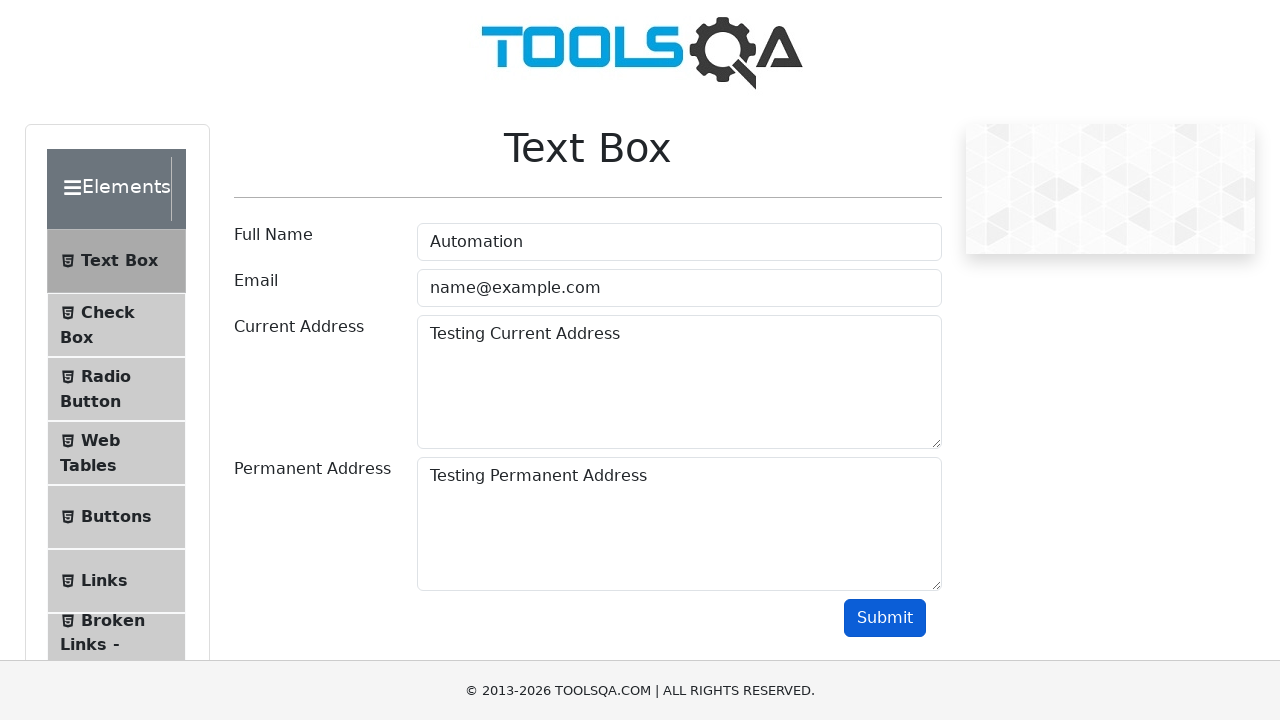